Tests the DIVIDE function with a negative number divided by positive (-10 / 20) and verifies result

Starting URL: https://testsheepnz.github.io/BasicCalculator

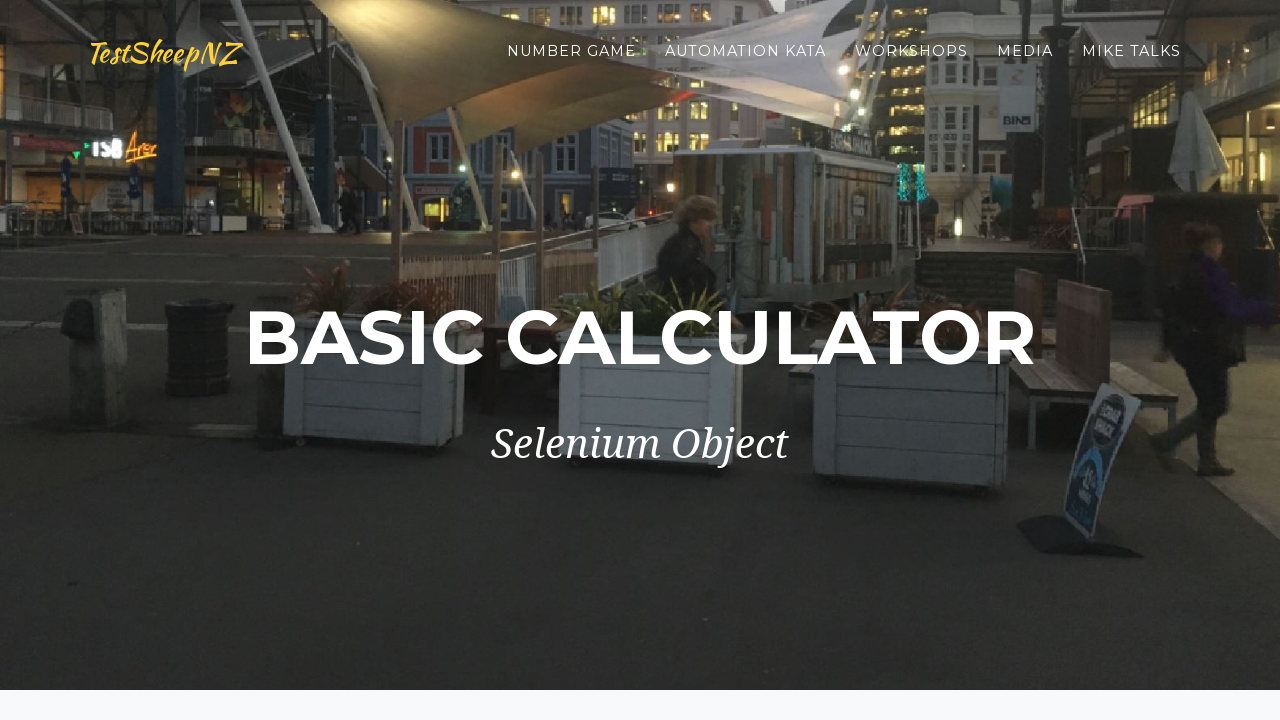

Selected build type option '0' on select[name="selectBuild"]
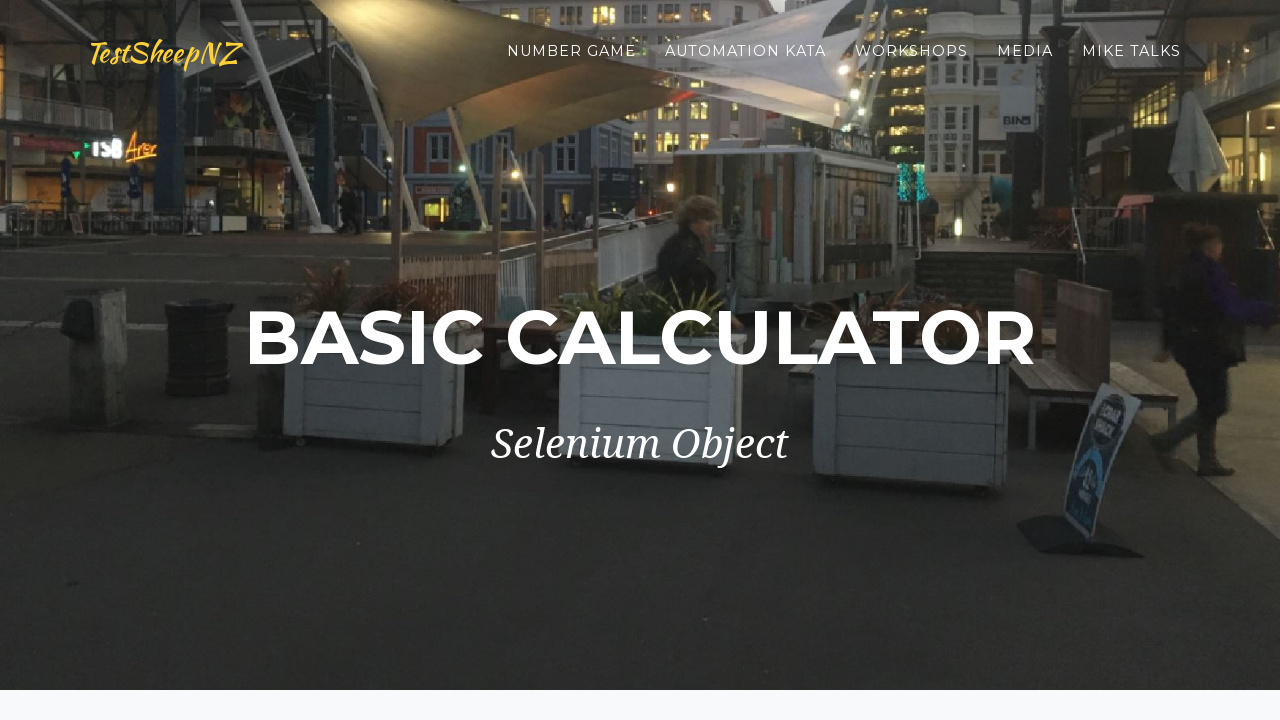

Filled first number field with '-10' on #number1Field
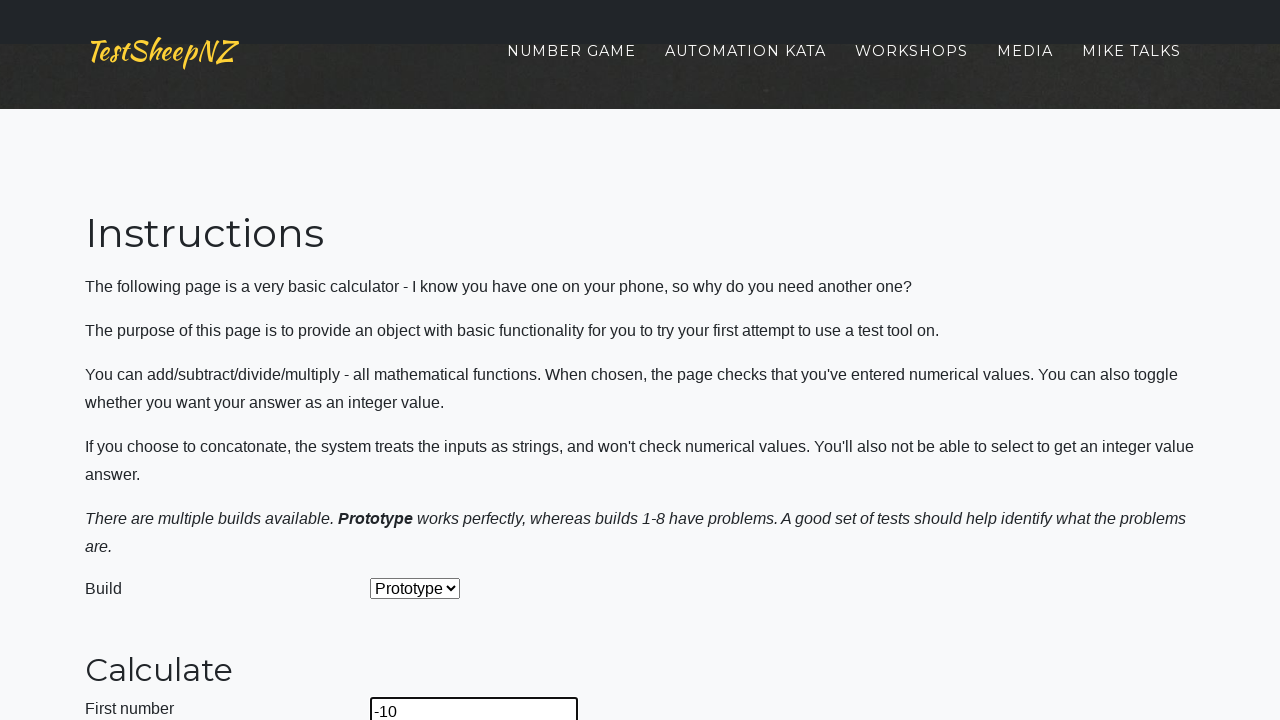

Filled second number field with '20' on #number2Field
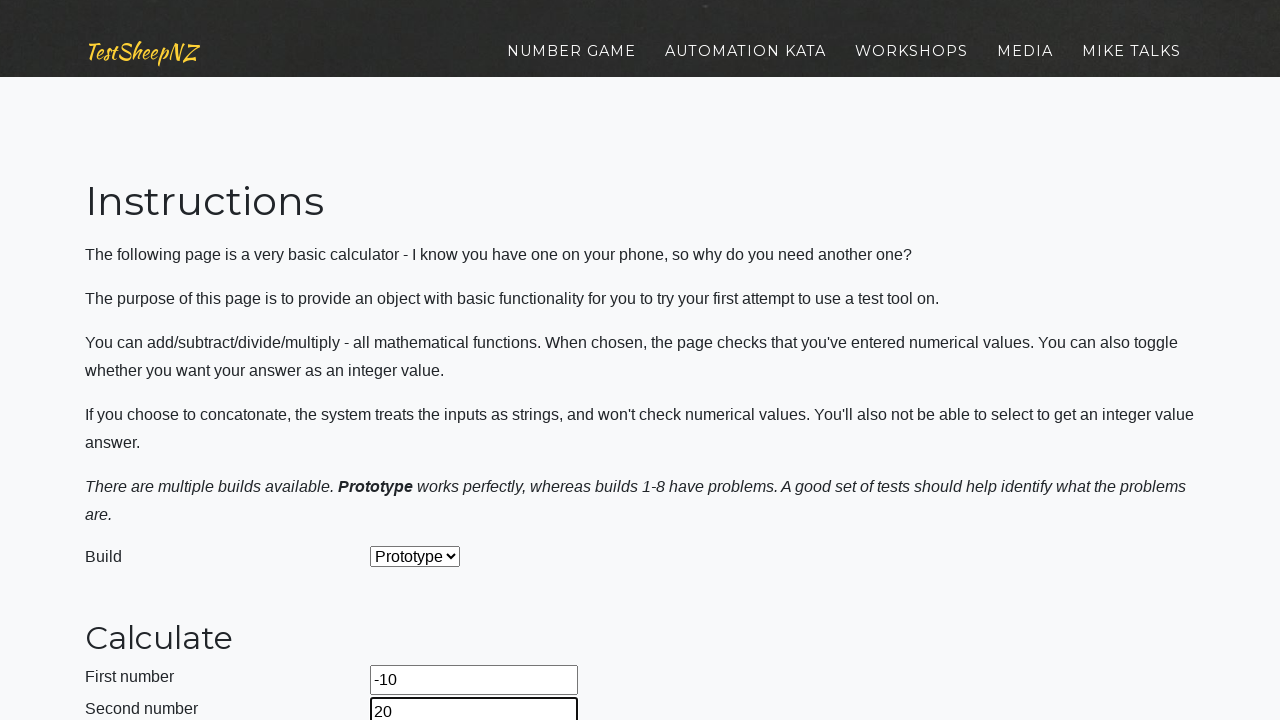

Selected DIVIDE operation (option '3') on select[name="selectOperation"]
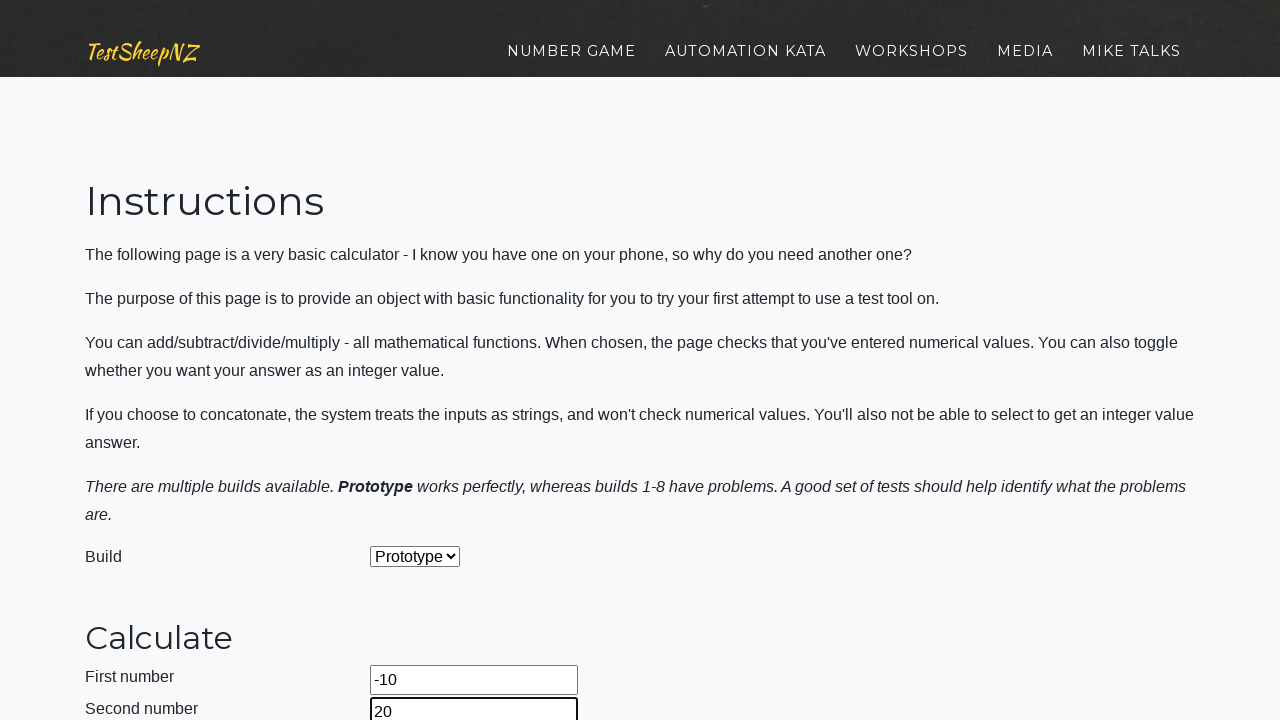

Clicked calculate button to compute -10 / 20 at (422, 361) on #calculateButton
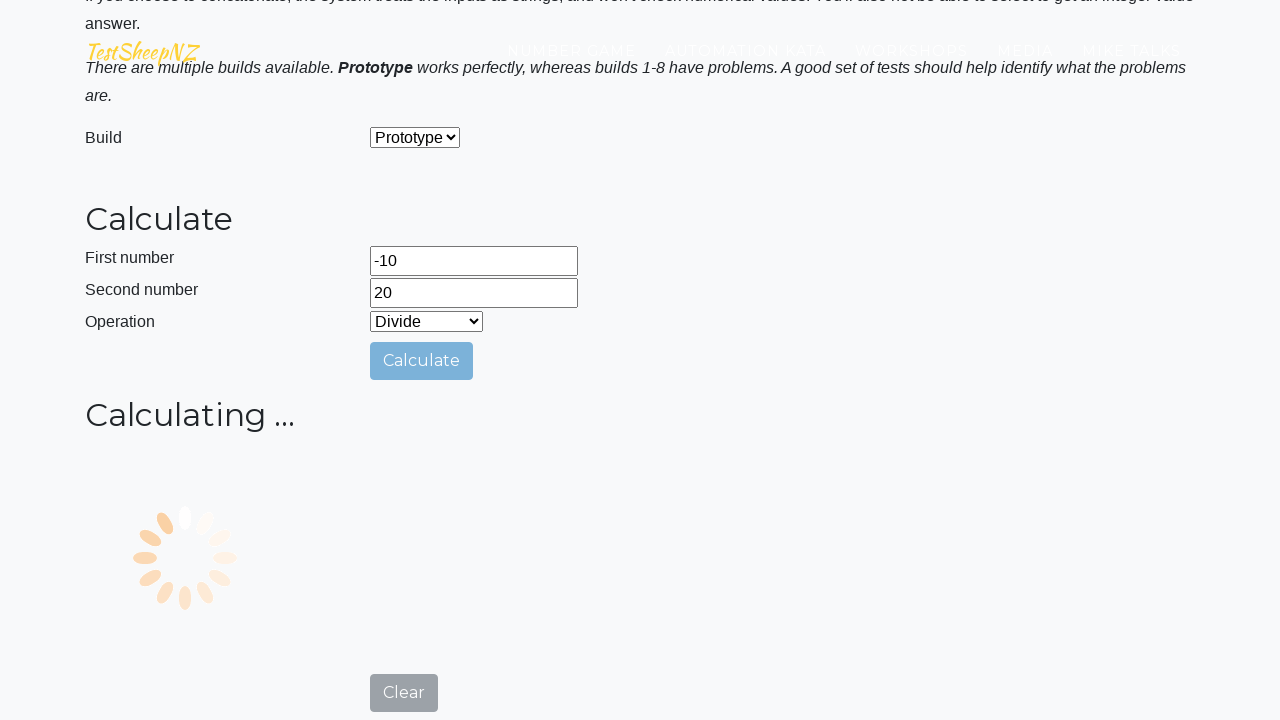

Result field loaded with division result
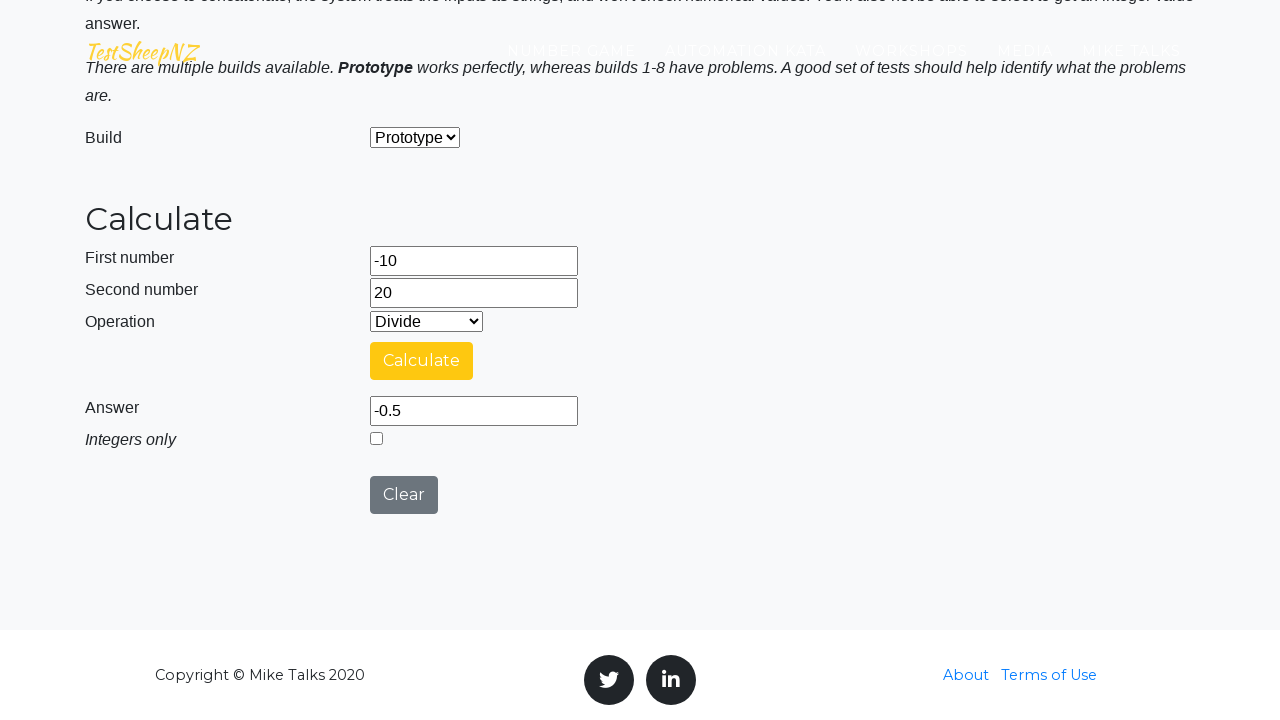

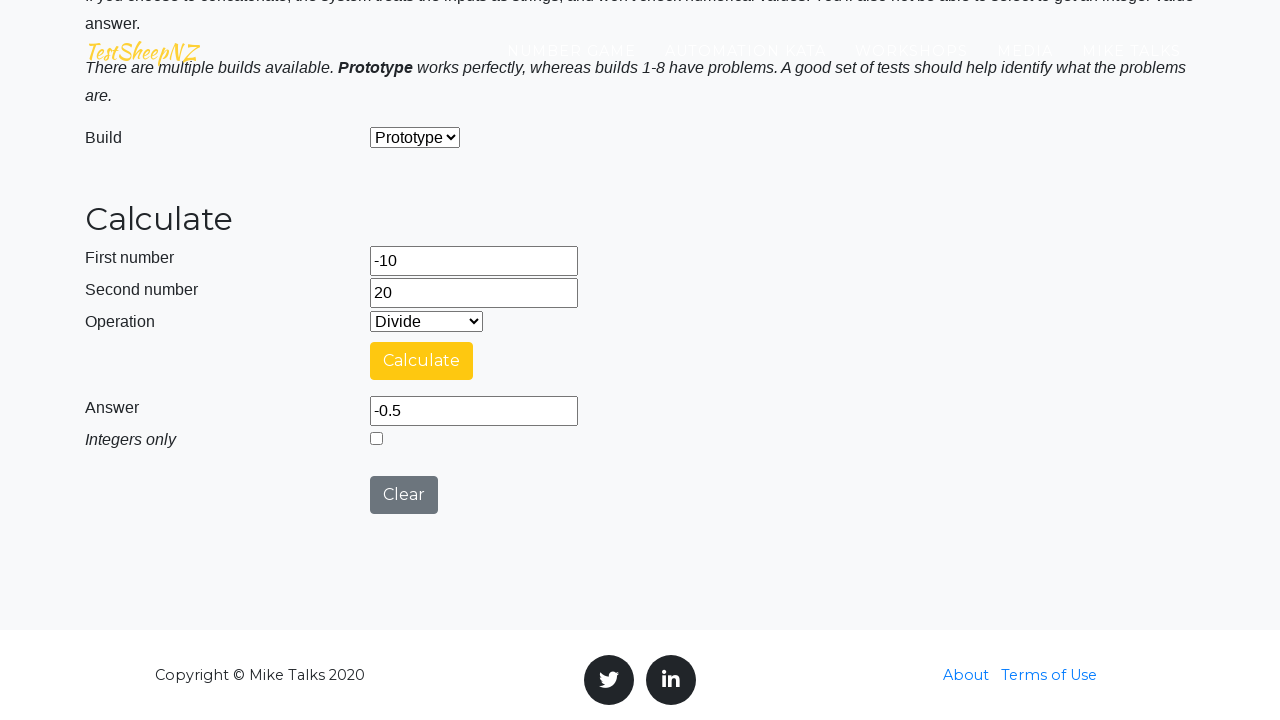